Tests Exit Intent functionality by moving mouse outside viewport and closing the resulting modal

Starting URL: https://the-internet.herokuapp.com

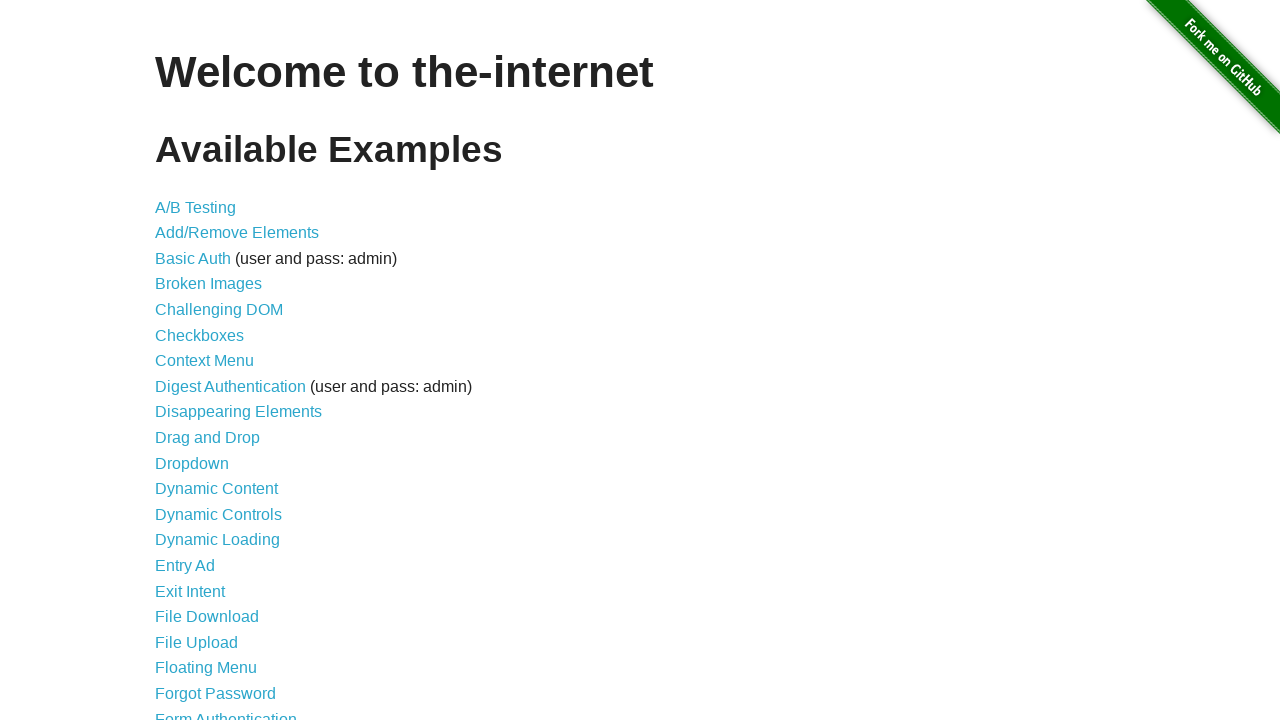

Clicked on Exit Intent link at (190, 591) on internal:role=link[name="Exit Intent"i]
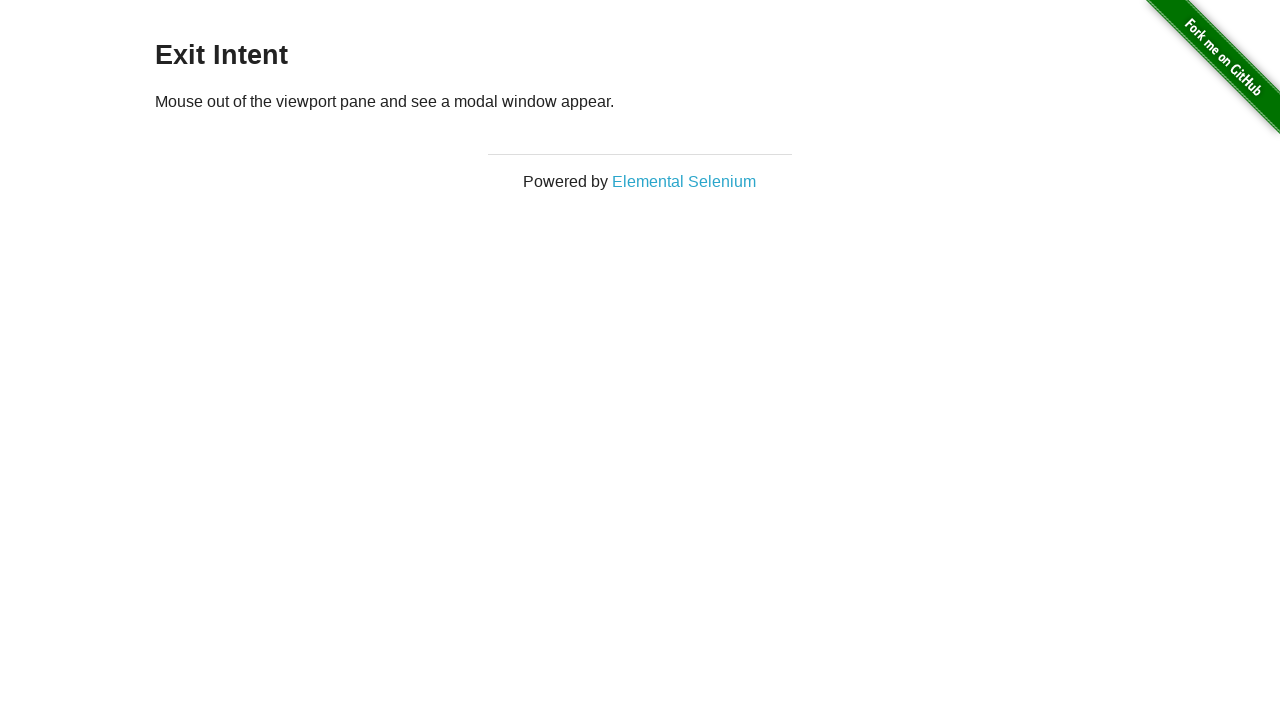

Retrieved viewport size
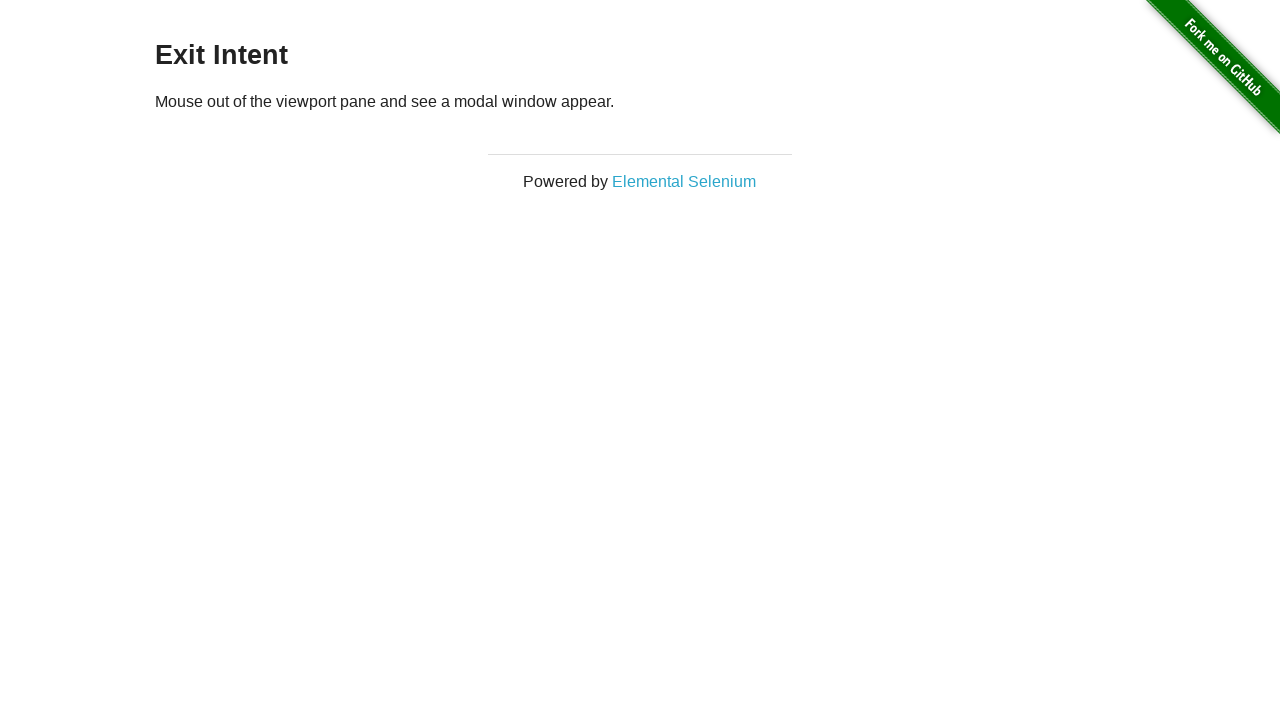

Waited 1.5 seconds for page to load
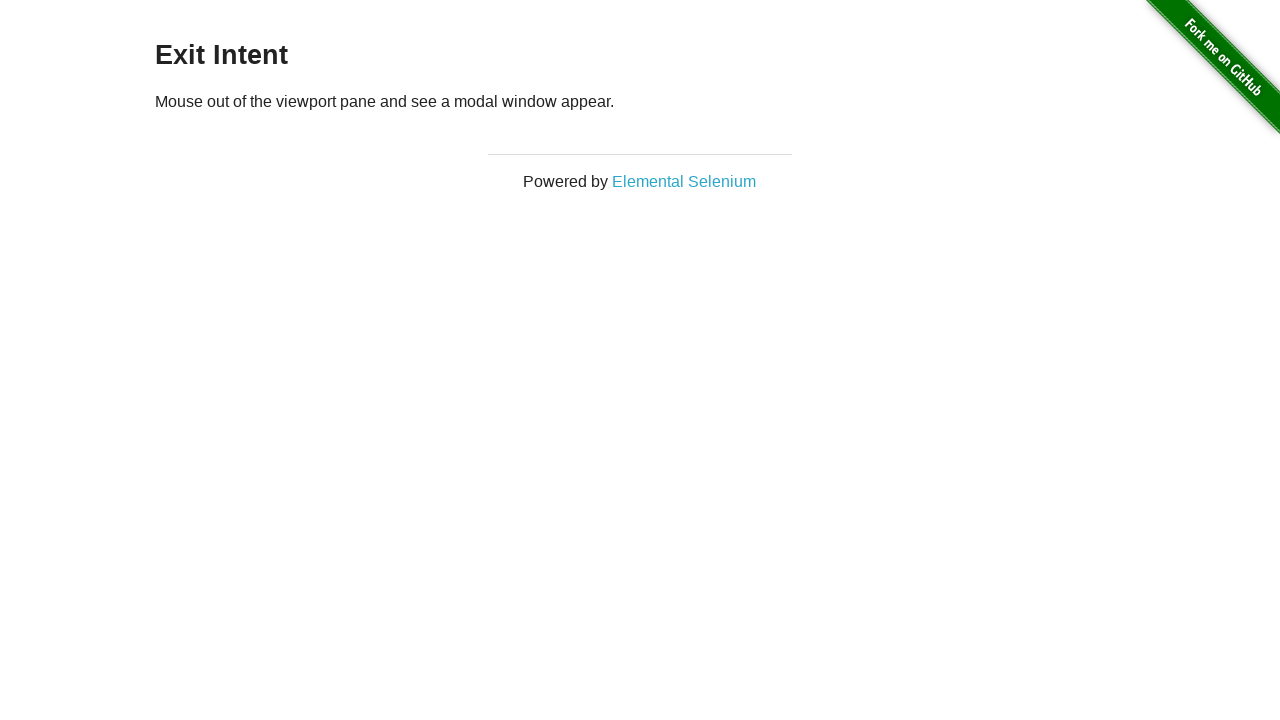

Moved mouse outside viewport to trigger exit intent at (640, -50)
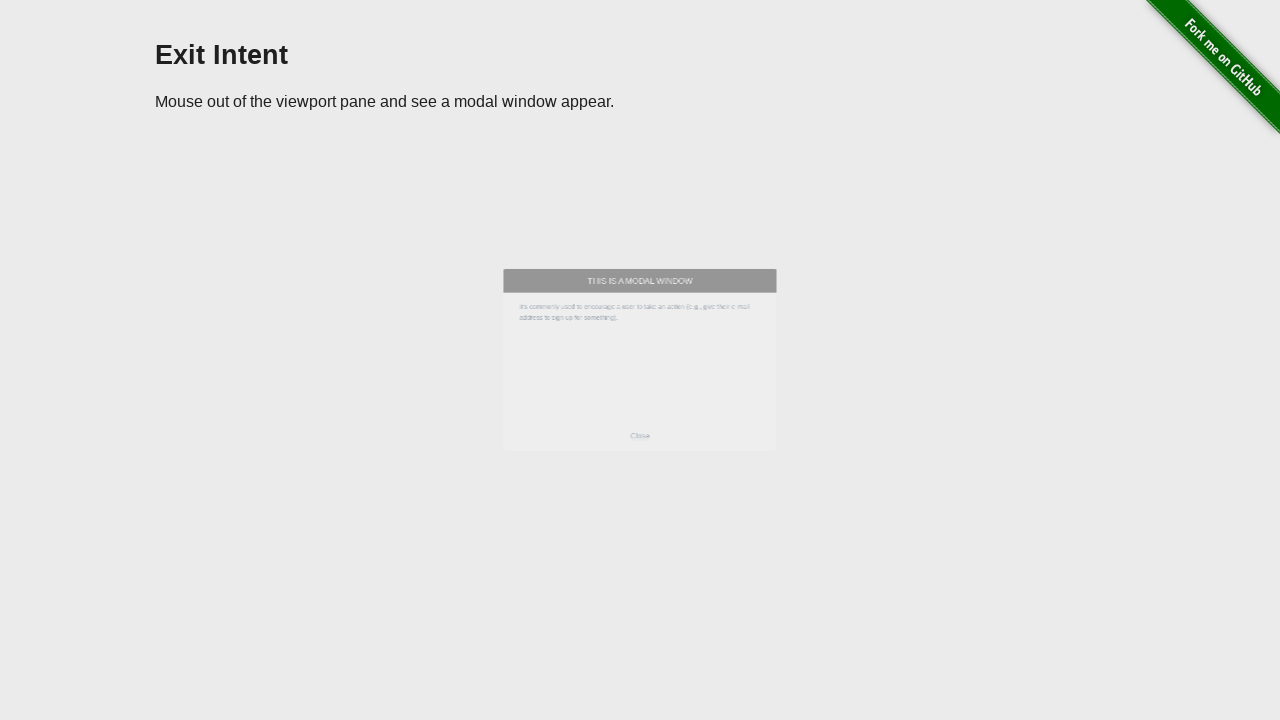

Exit intent modal appeared
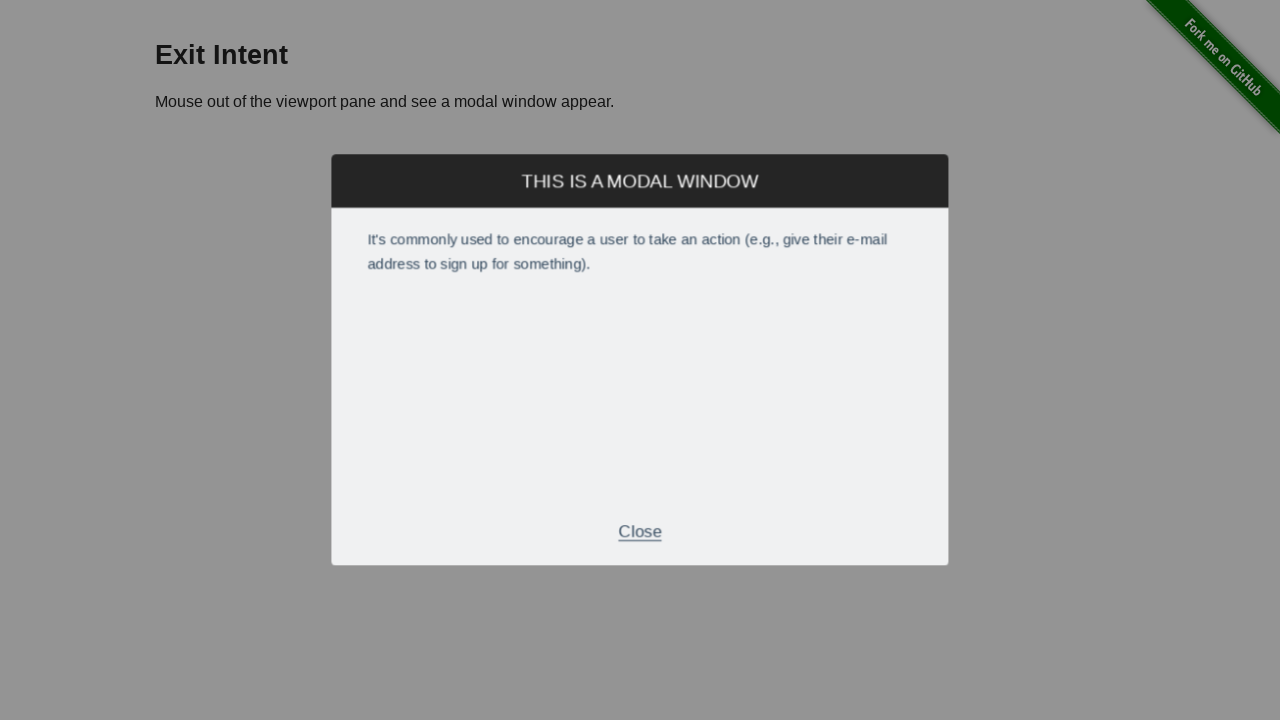

Clicked Close button to dismiss exit intent modal at (640, 527) on xpath=//div[@class='modal-footer']//p[text()='Close']
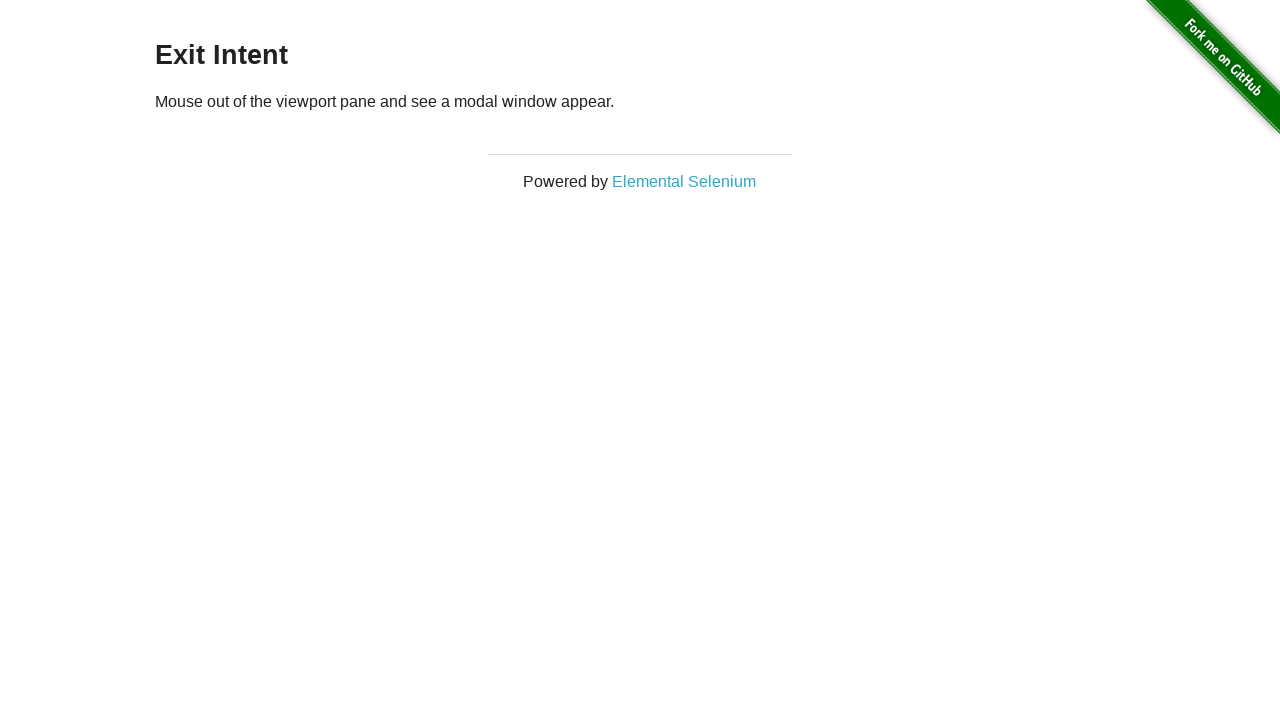

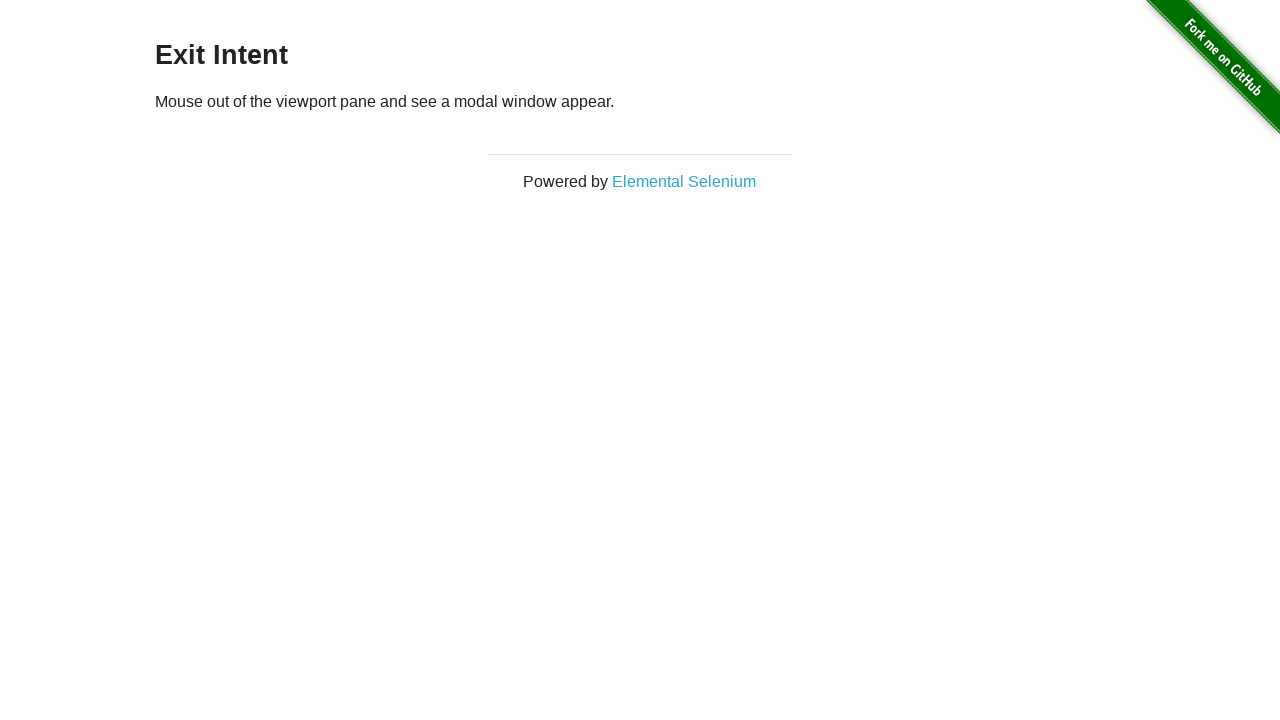